Tests button functionality by getting its location properties and then clicking on it

Starting URL: https://www.leafground.com/button.xhtml

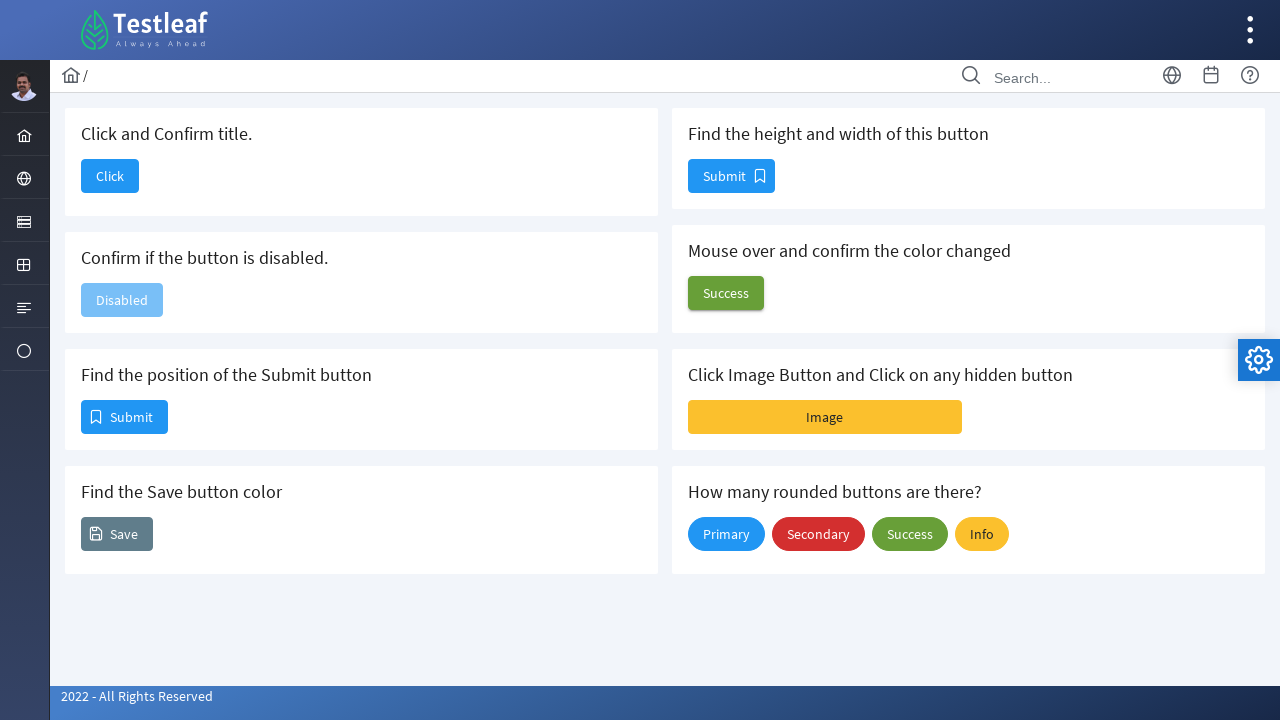

Located button element with ID j_idt88:j_idt90
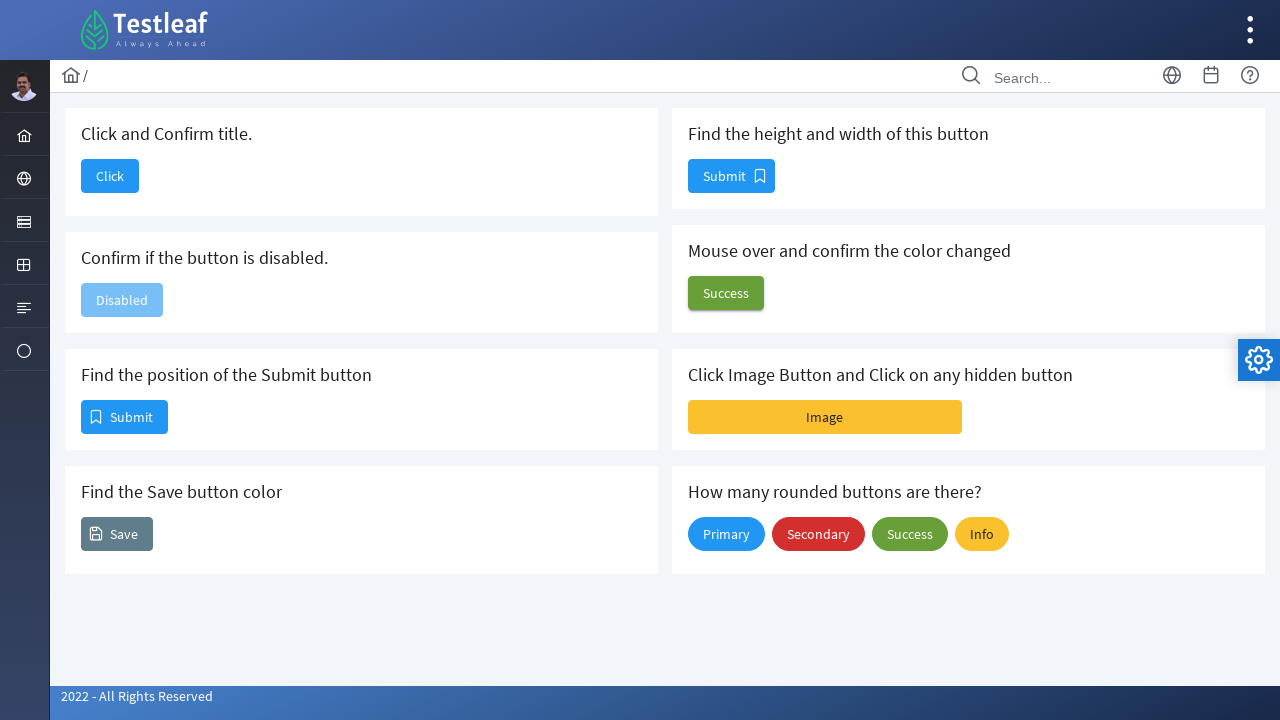

Retrieved button bounding box properties
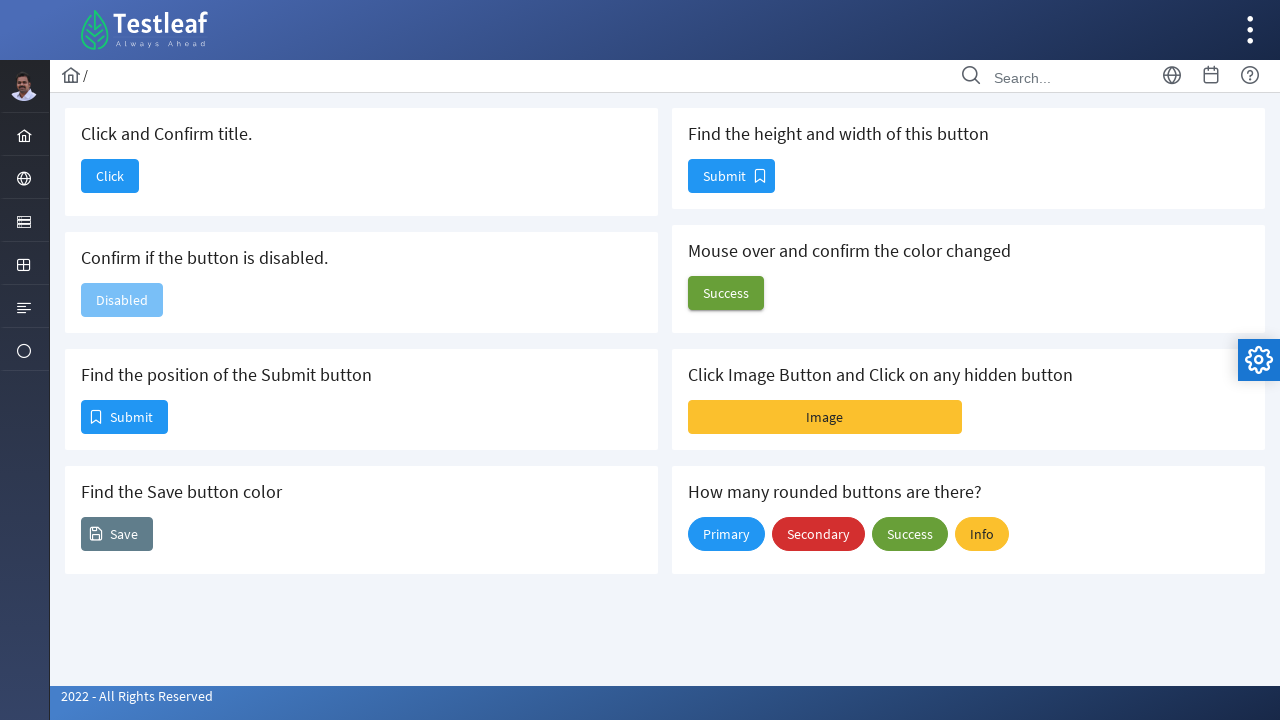

Button location - X: 81, Y: 159
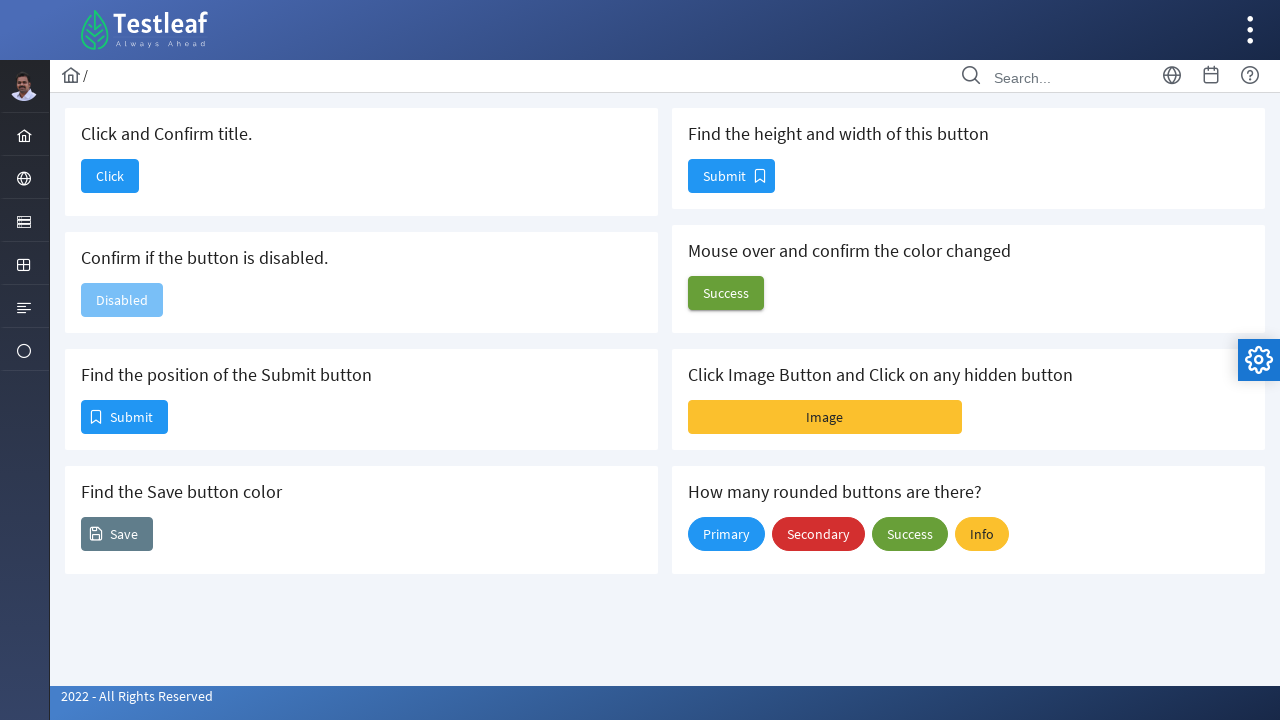

Clicked the button element at (110, 176) on #j_idt88\:j_idt90
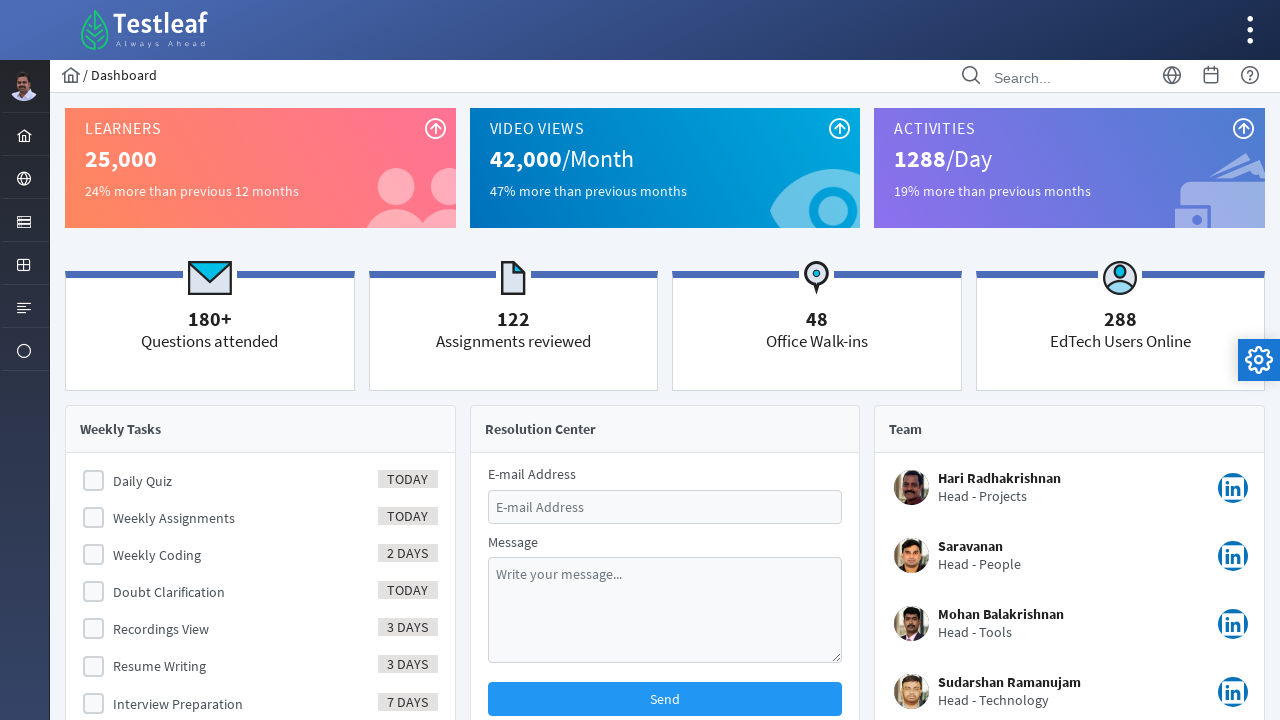

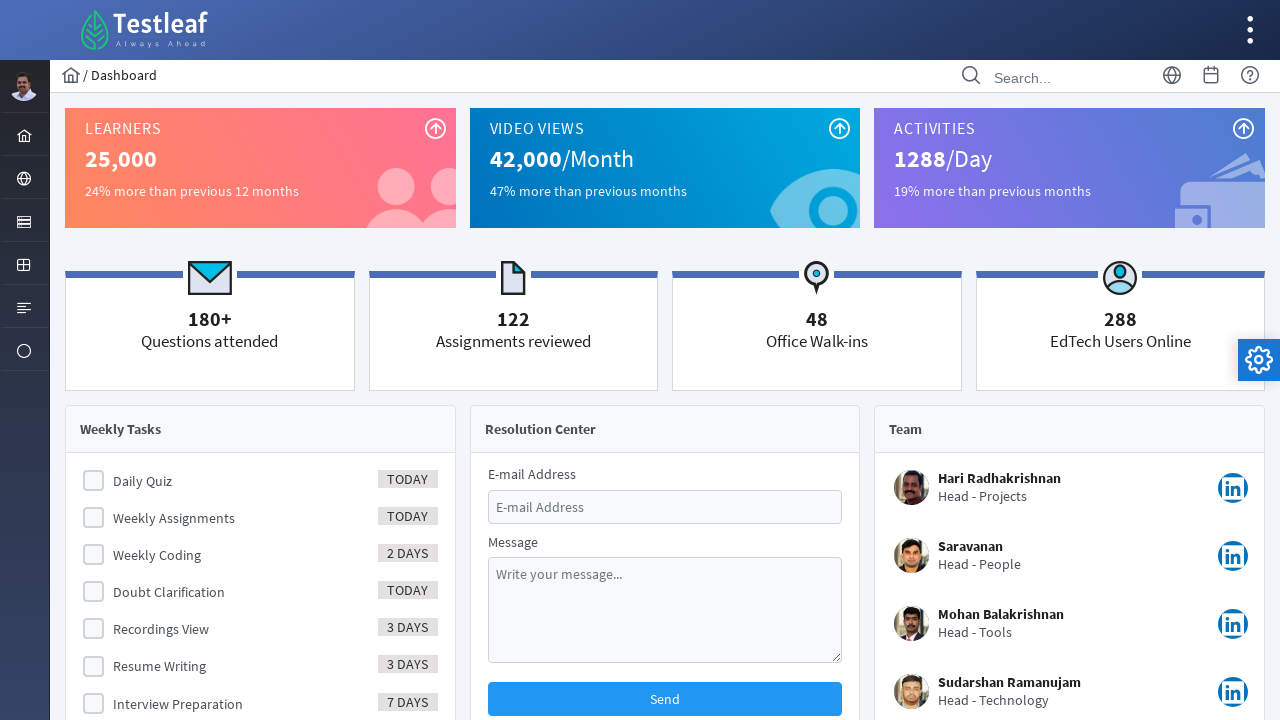